Clicks on "Submit new Language" menu and verifies the submenu contains "Submit New Language" option

Starting URL: http://www.99-bottles-of-beer.net/

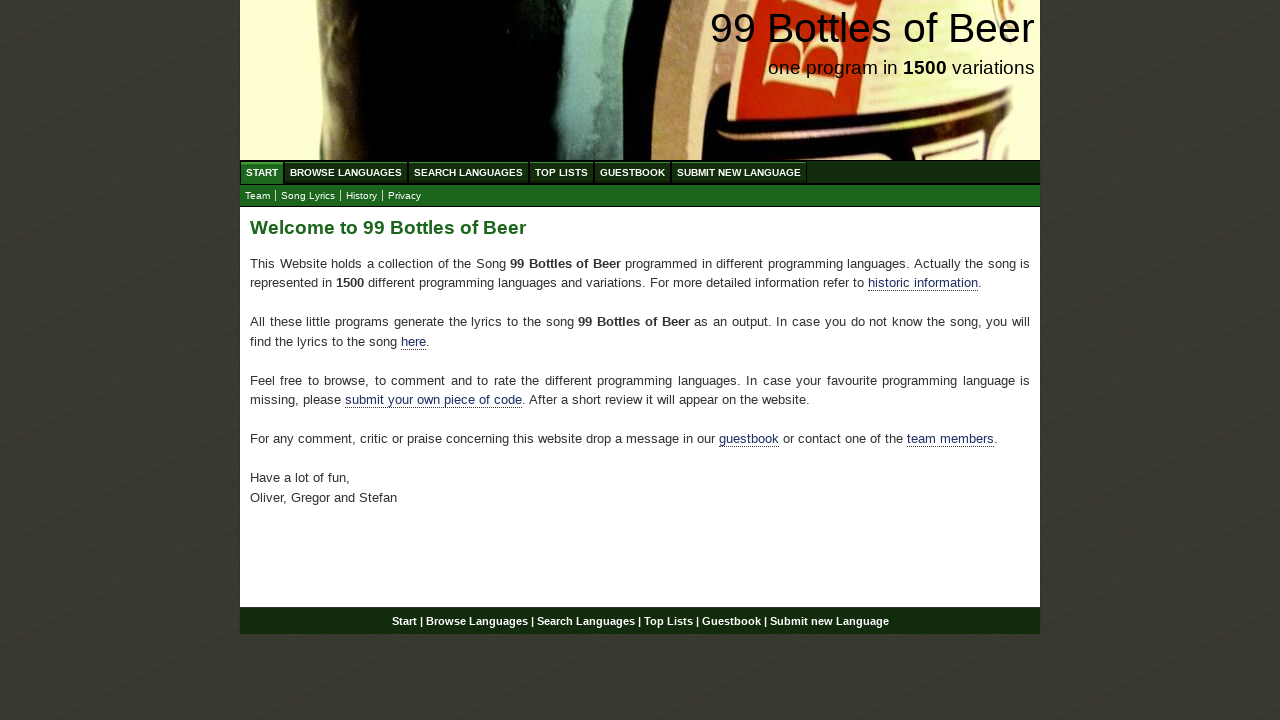

Clicked on 'Submit new Language' menu item at (739, 172) on xpath=//ul[@id='menu']/li/a[text()='Submit new Language']
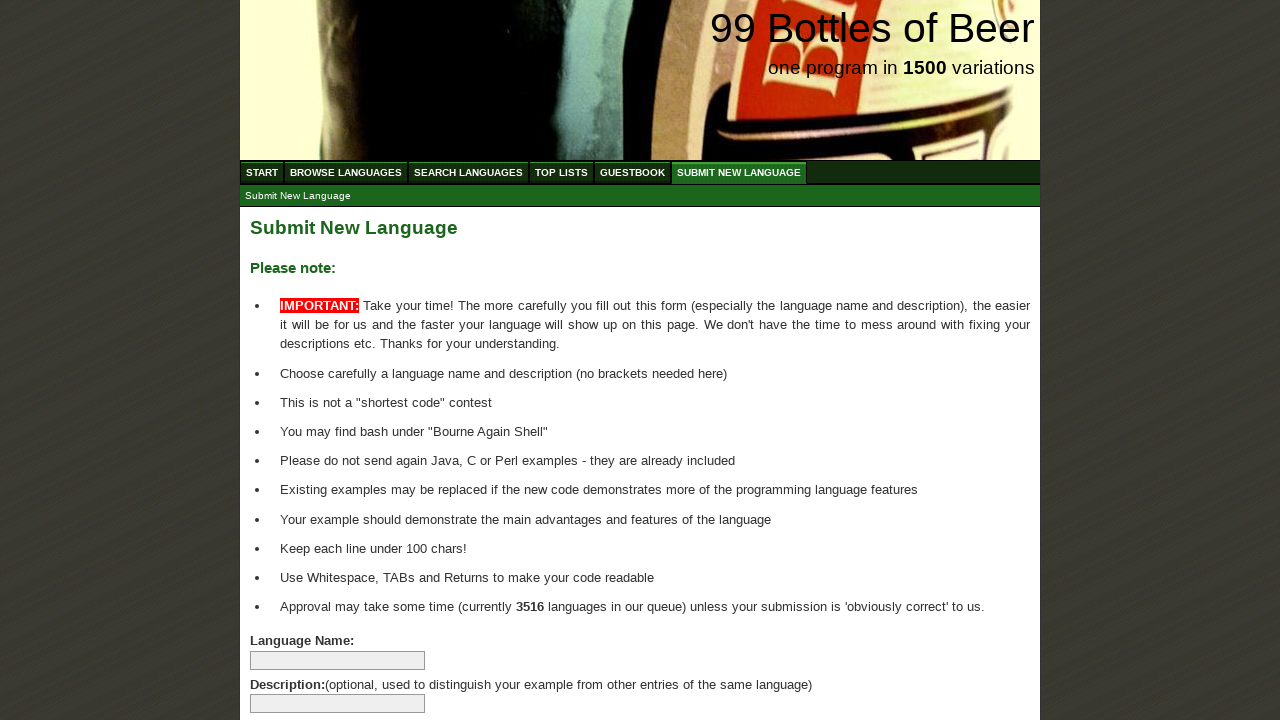

Located submenu item 'Submit New Language'
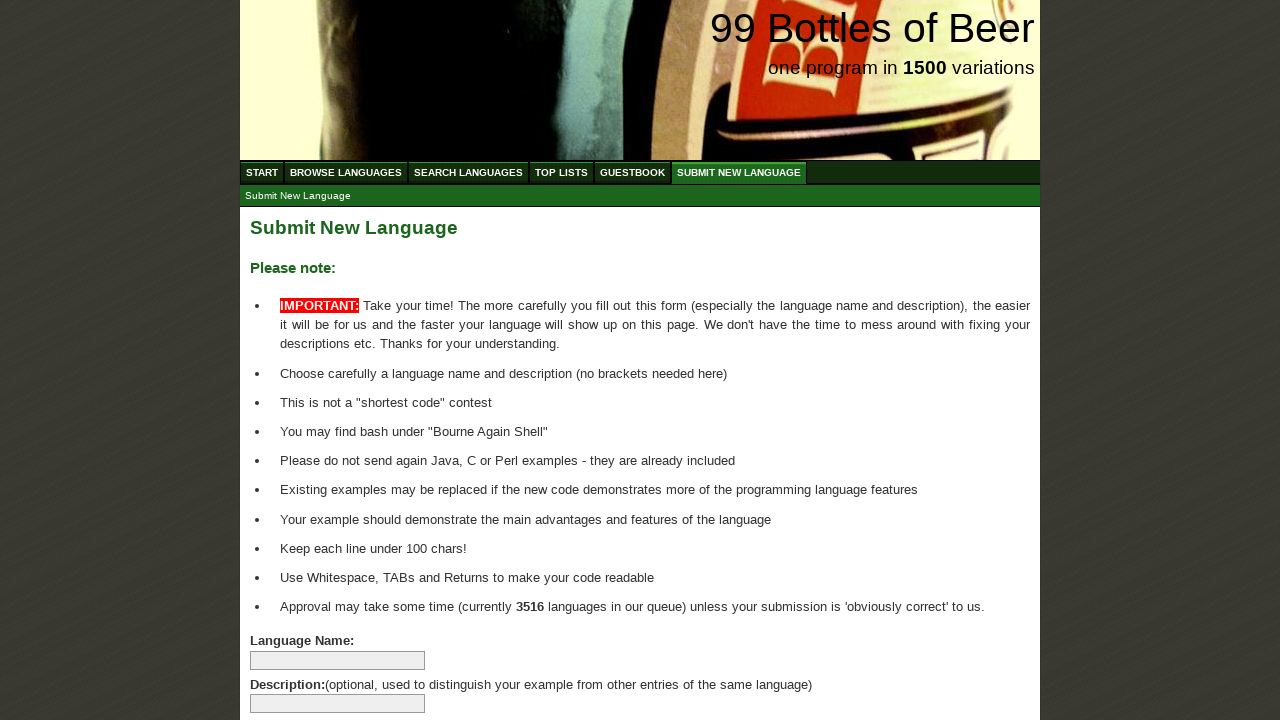

Submenu item 'Submit New Language' is now visible
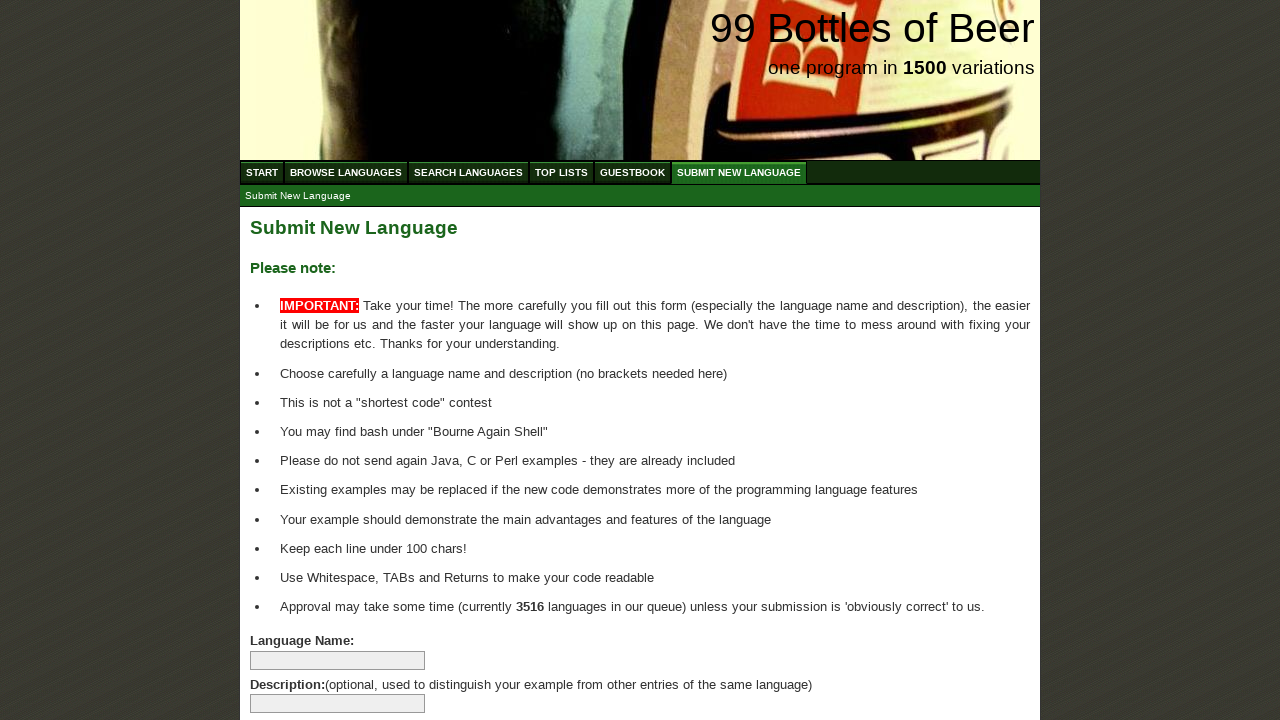

Verified submenu contains 'Submit New Language' option
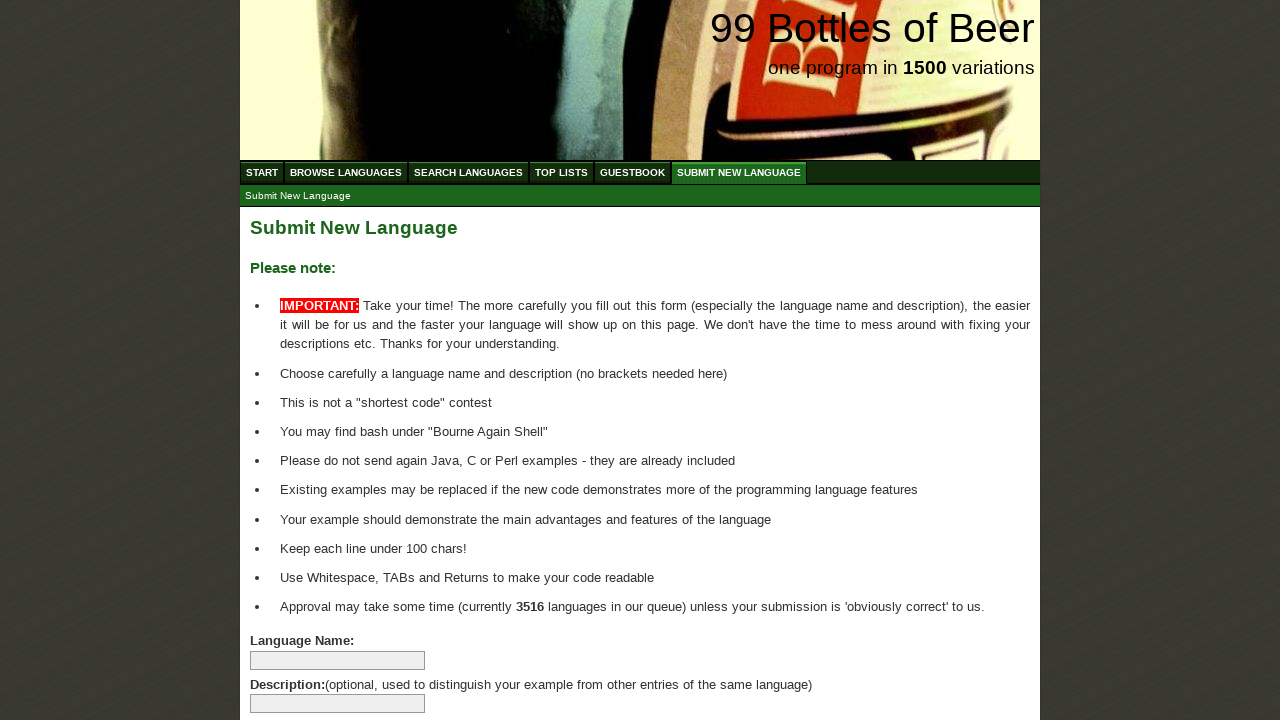

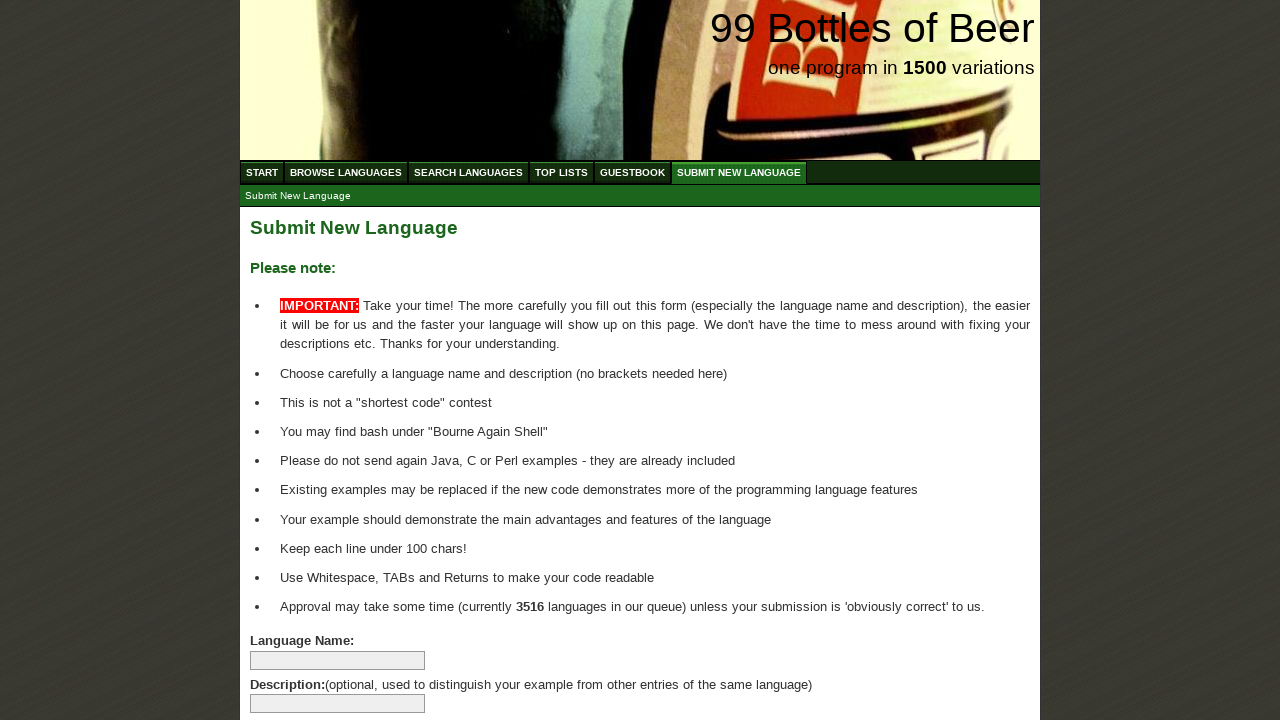